Navigates to the Test Otomasyonu website homepage

Starting URL: https://www.testotomasyonu.com

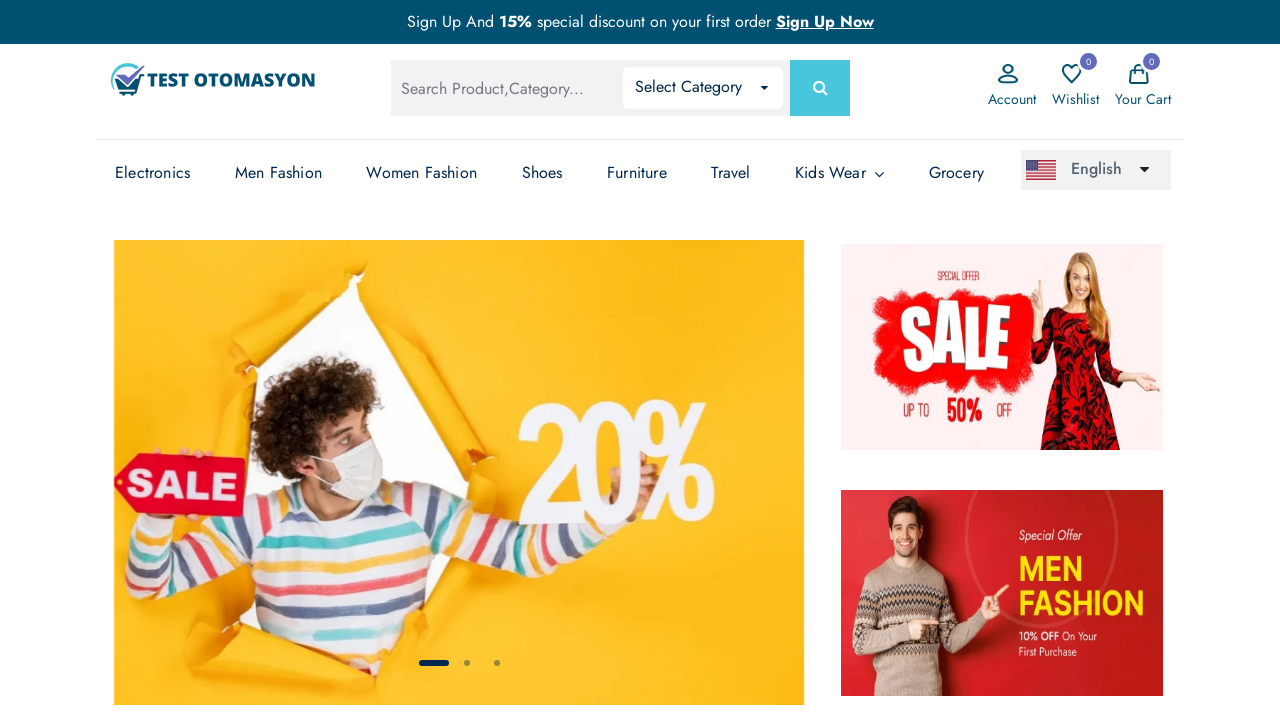

Navigated to Test Otomasyonu website homepage
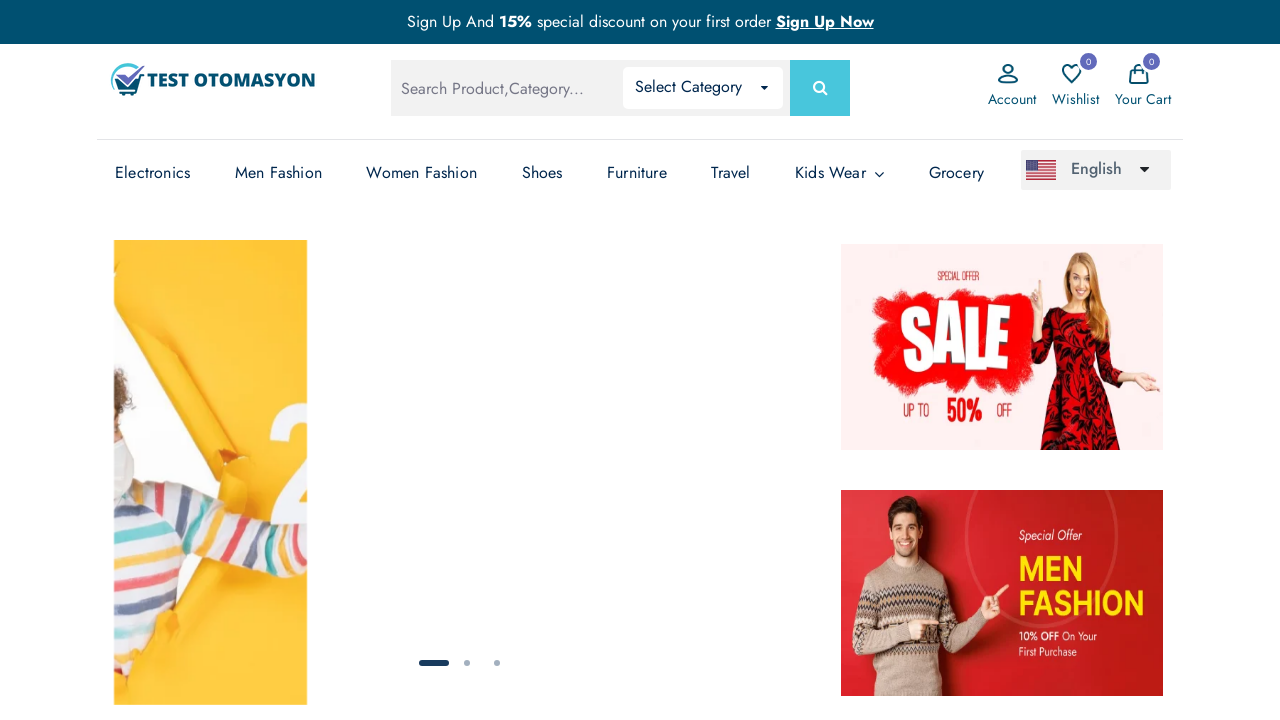

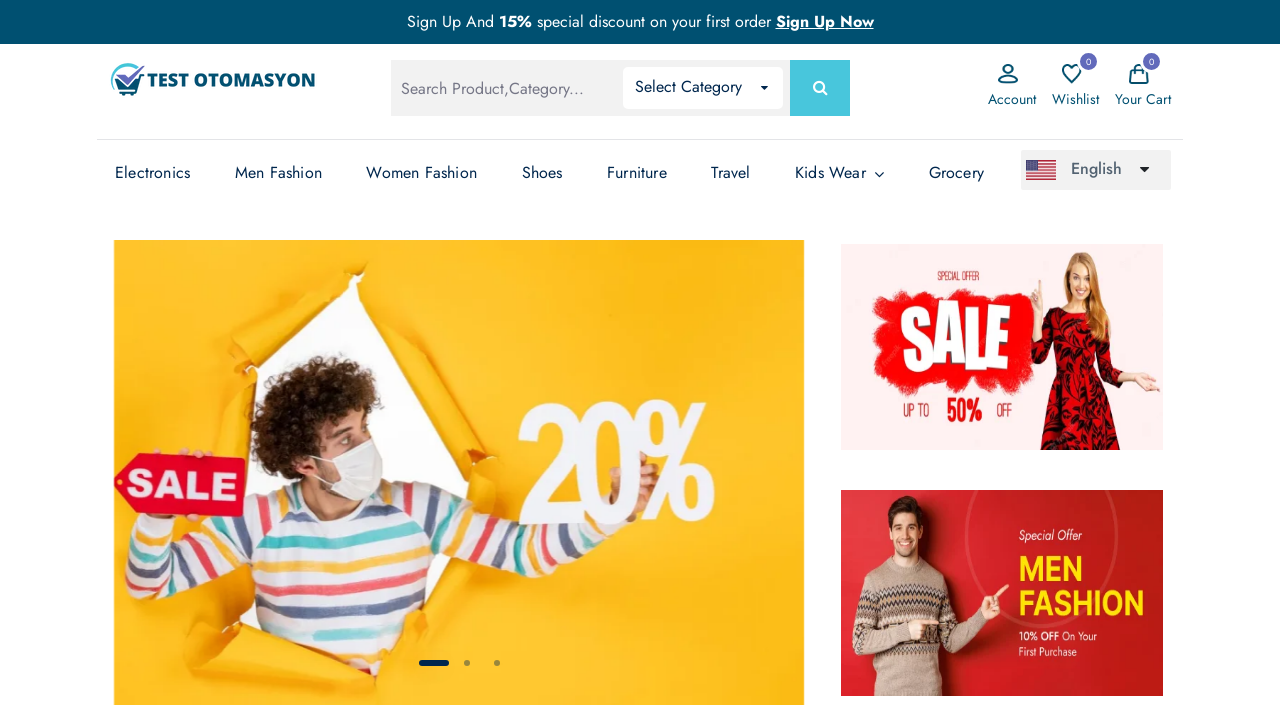